Tests that a pre-checked checkbox can be unchecked

Starting URL: https://www.selenium.dev/selenium/web/web-form.html

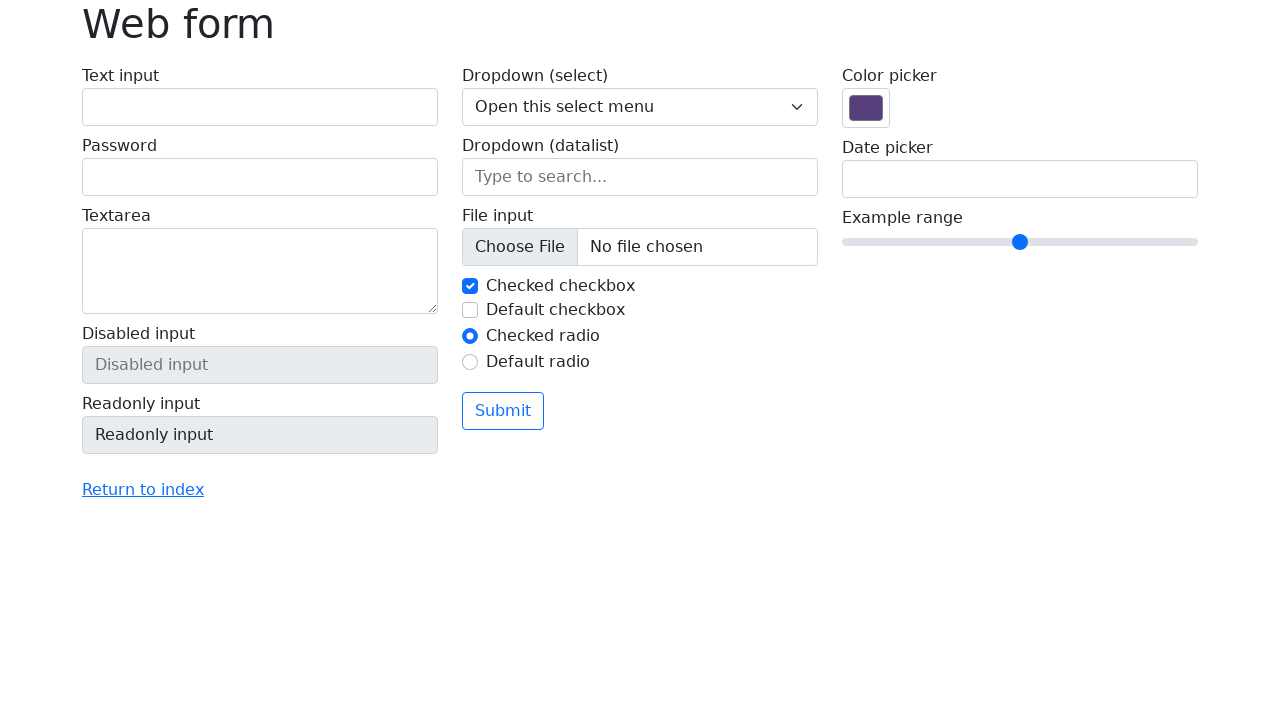

Navigated to web form page
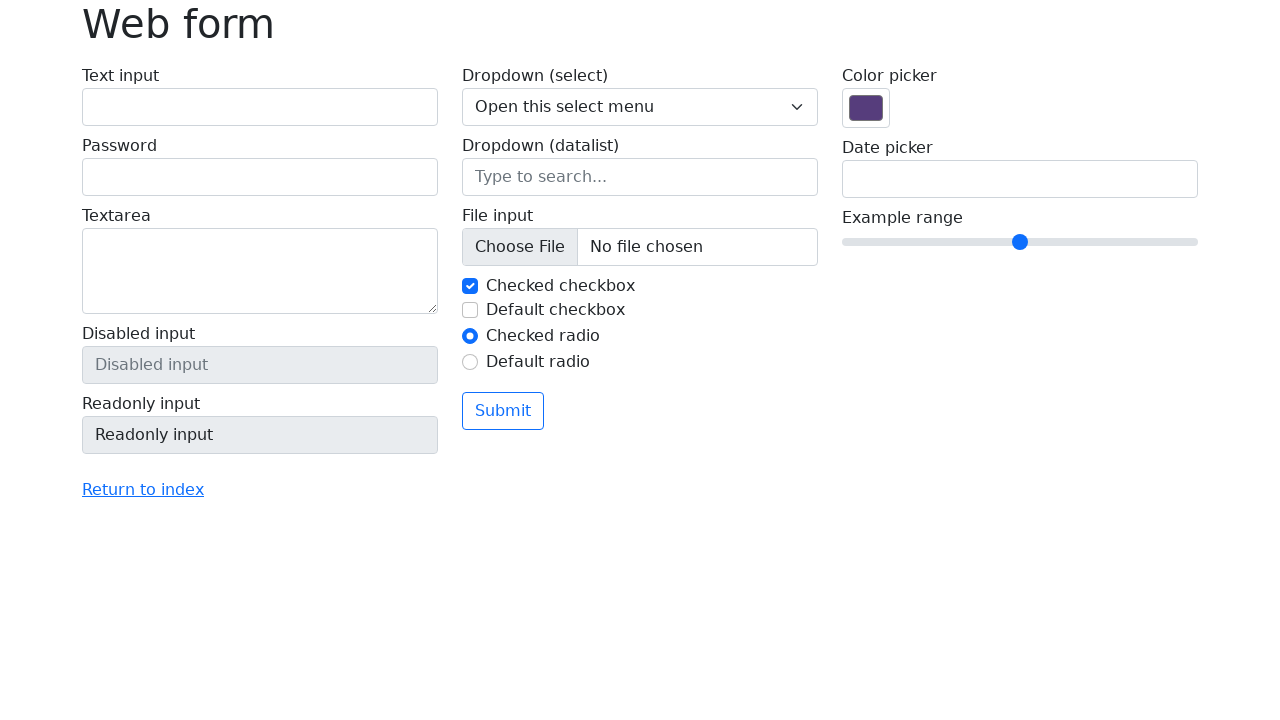

Located pre-checked checkbox element
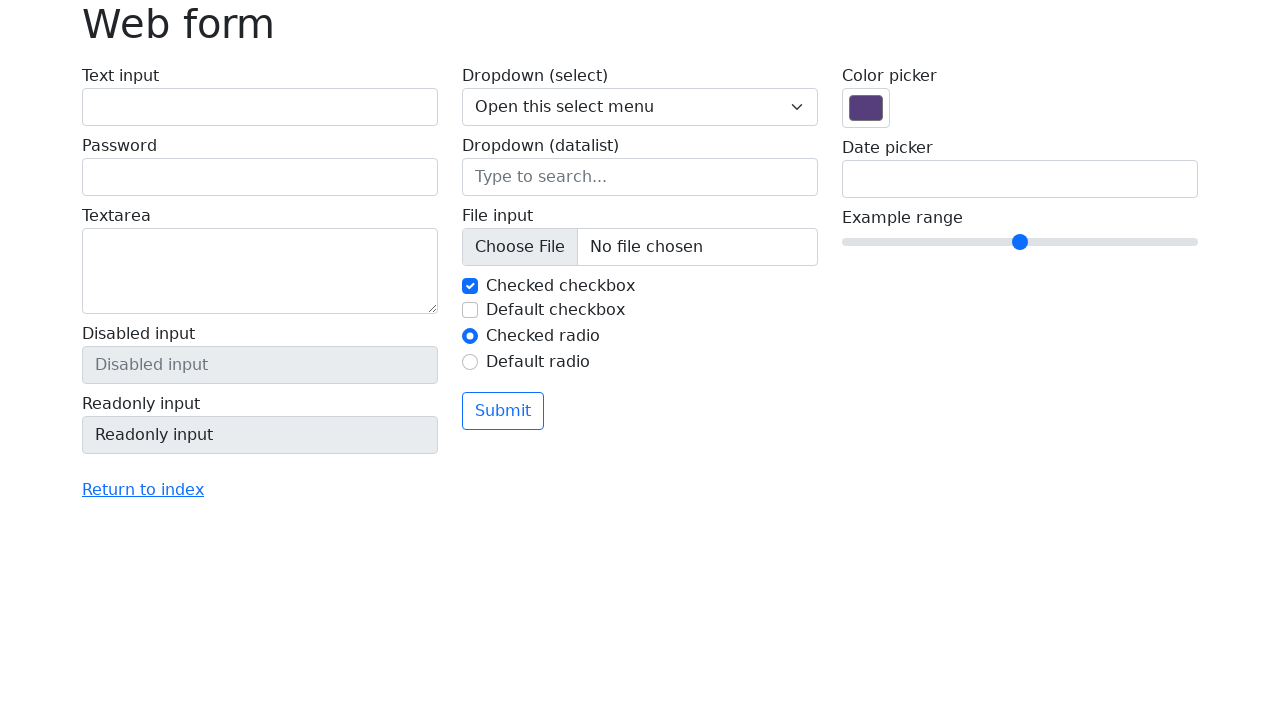

Verified checkbox is initially checked
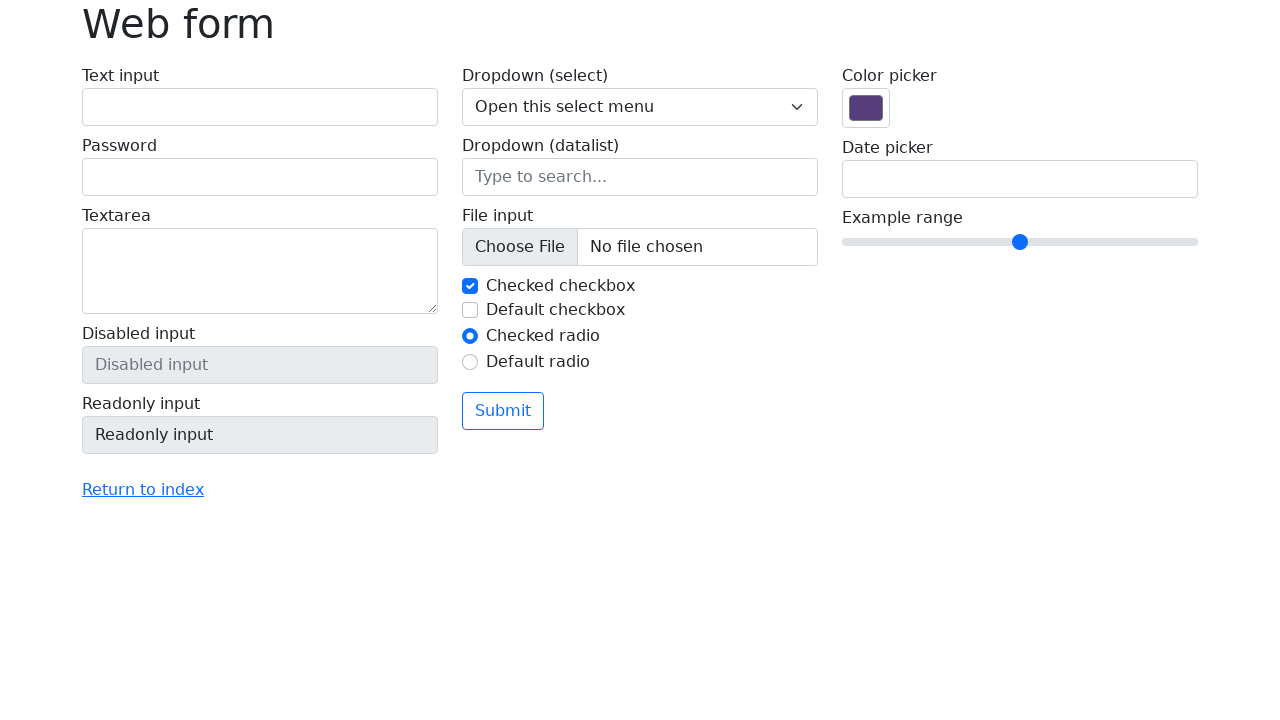

Clicked checkbox to uncheck it at (470, 286) on #my-check-1
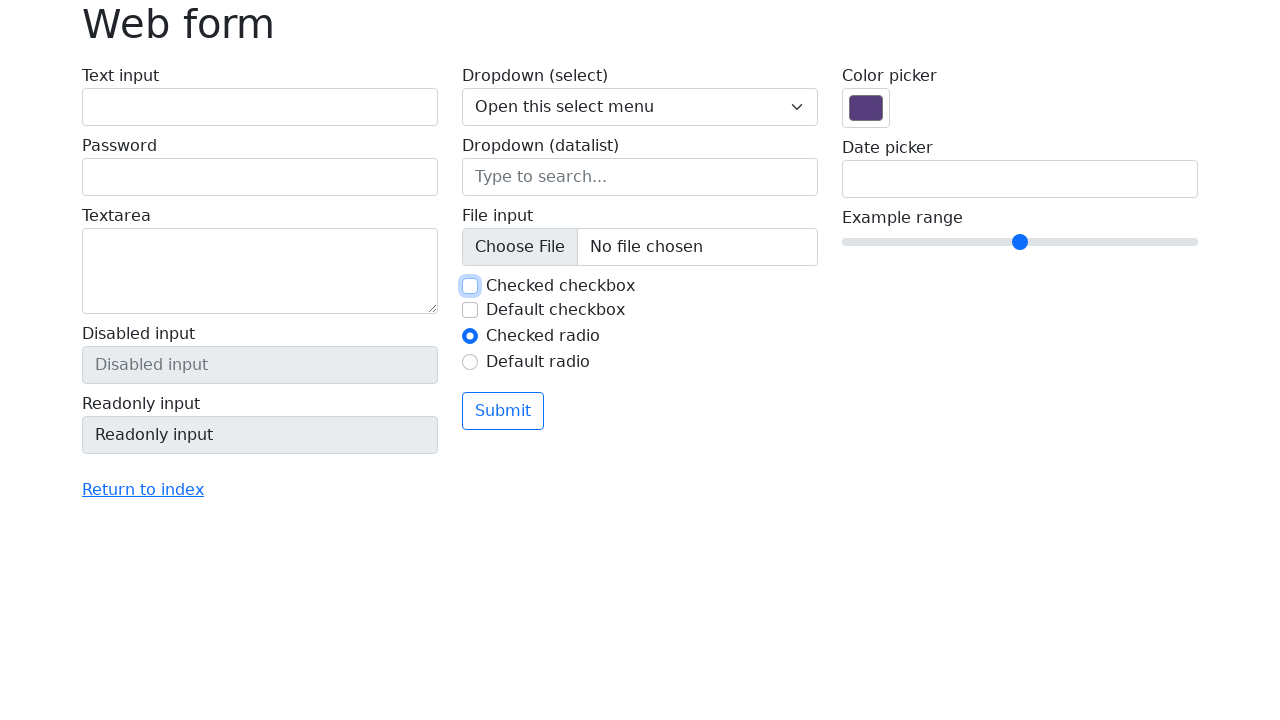

Verified checkbox is now unchecked
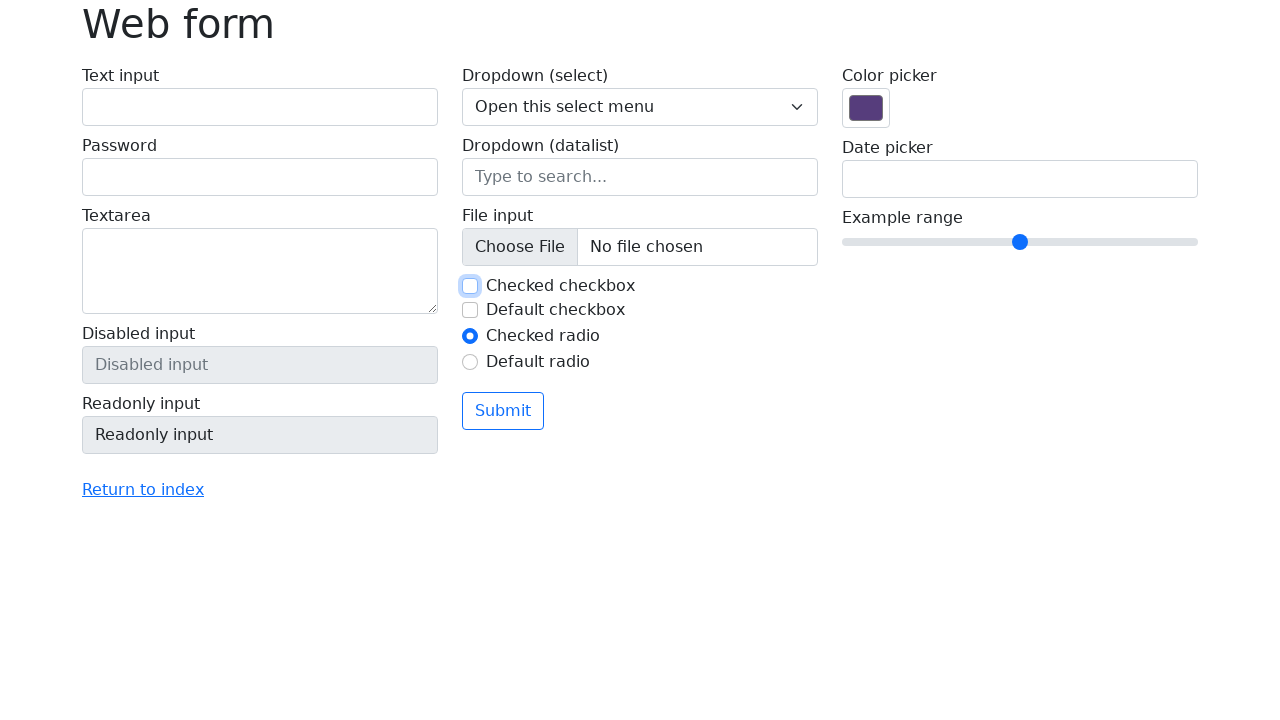

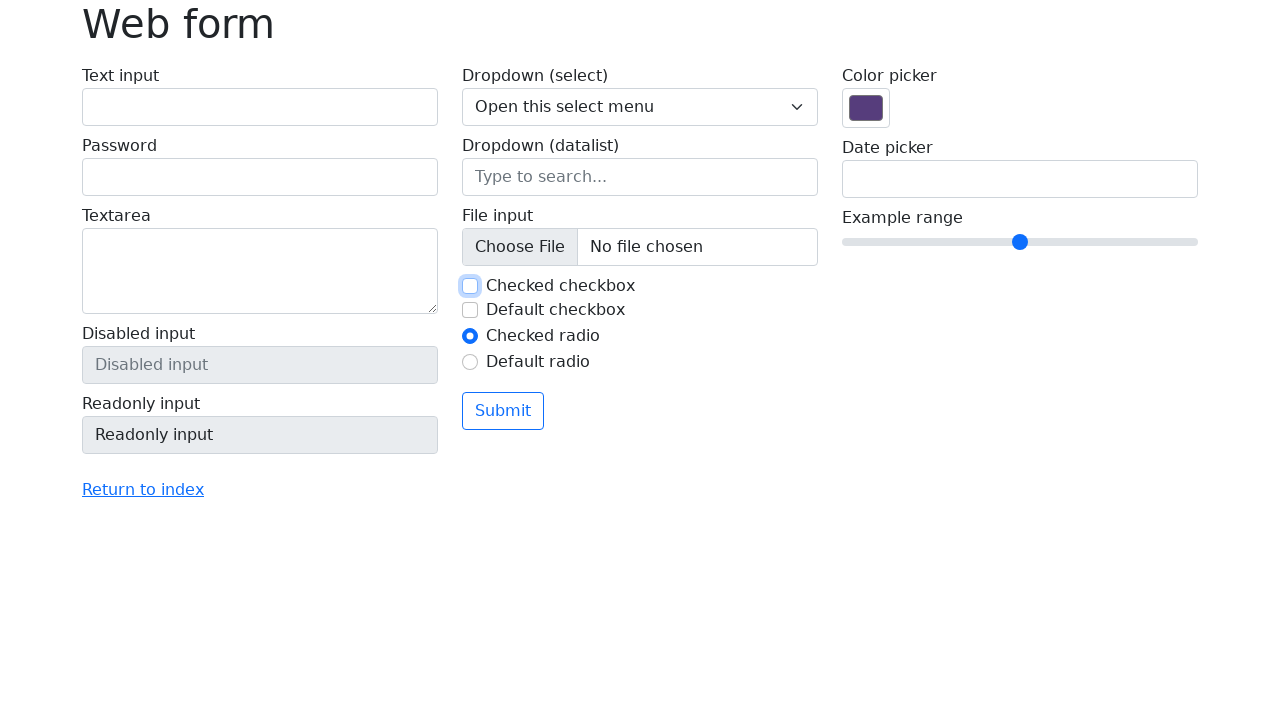